Tests double-click mouse action functionality by switching to an iframe and performing multiple double-clicks on a div element within the jQuery dblclick demo page.

Starting URL: http://api.jquery.com/dblclick/

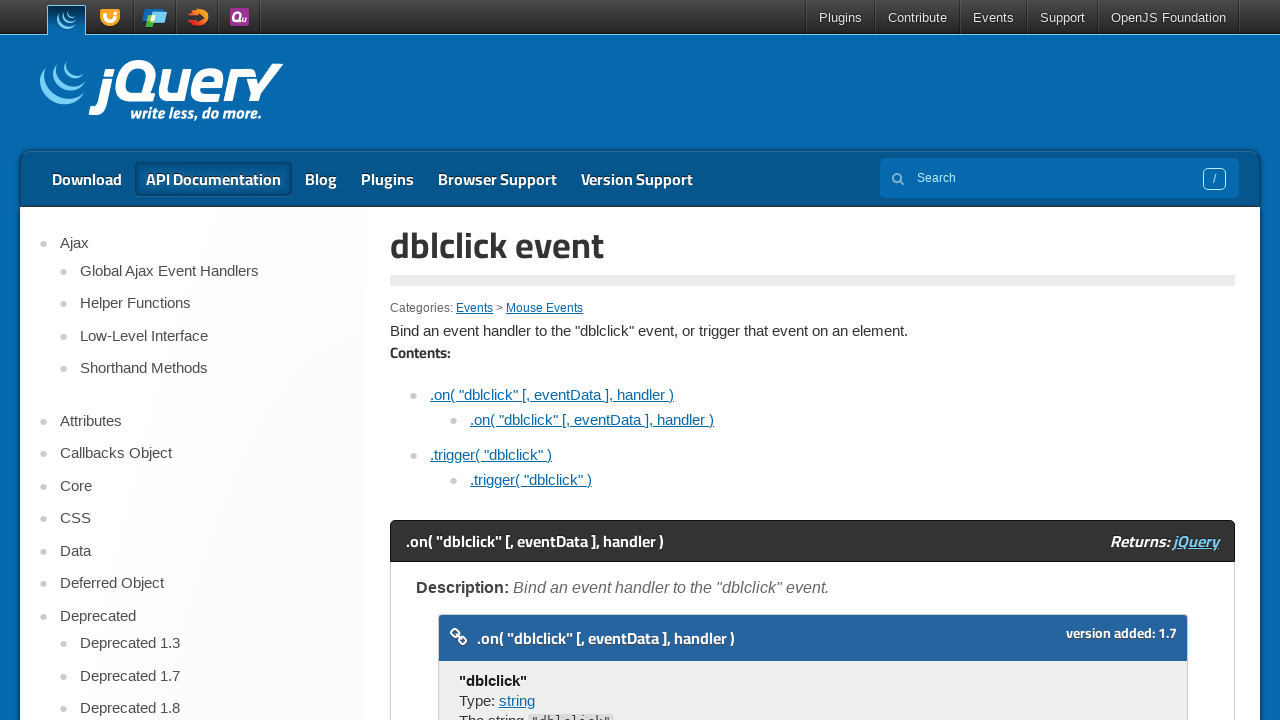

Located the first iframe on the page
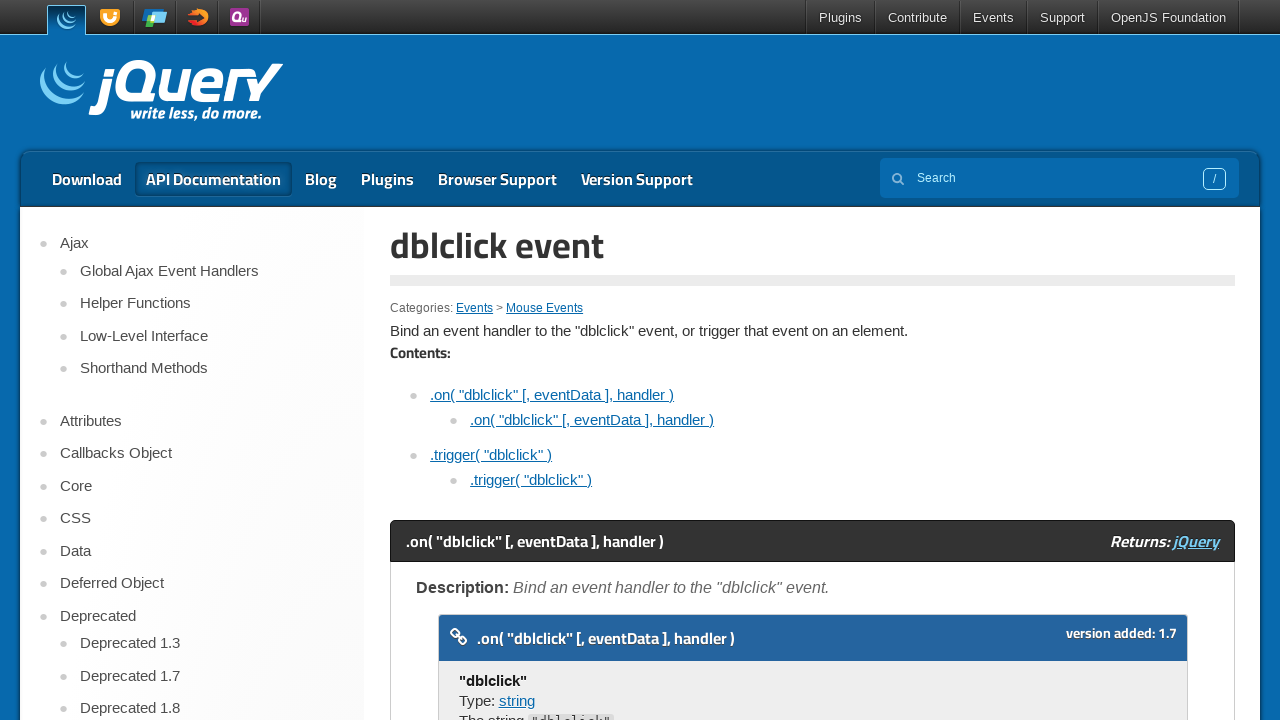

Located the div element inside the iframe
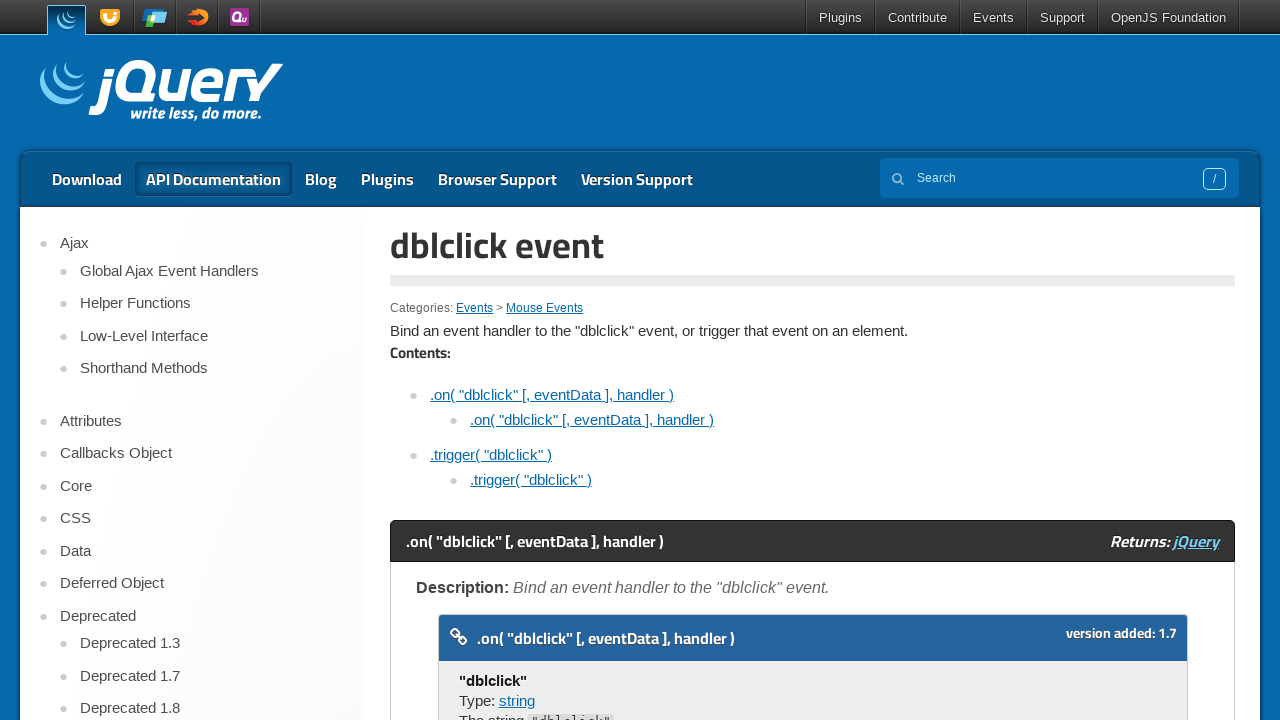

Waited for div element to become visible
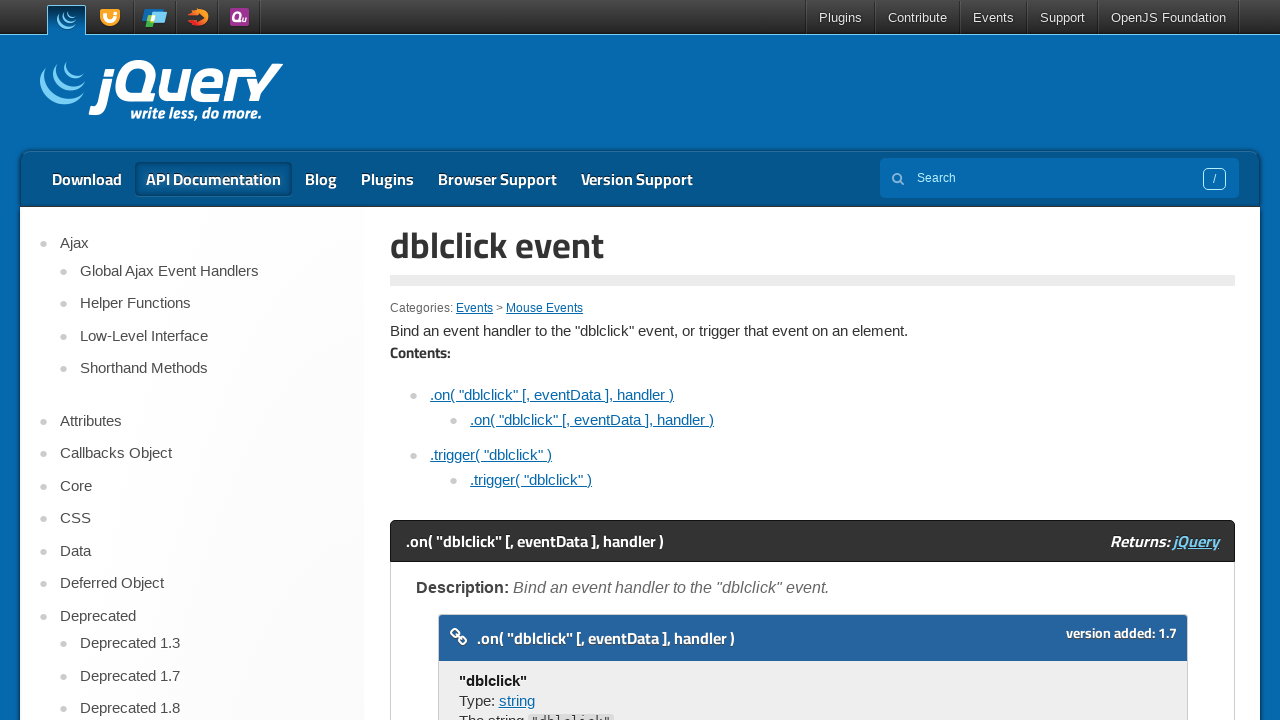

Performed first double-click on the div element at (478, 360) on iframe >> nth=0 >> internal:control=enter-frame >> xpath=/html/body/div
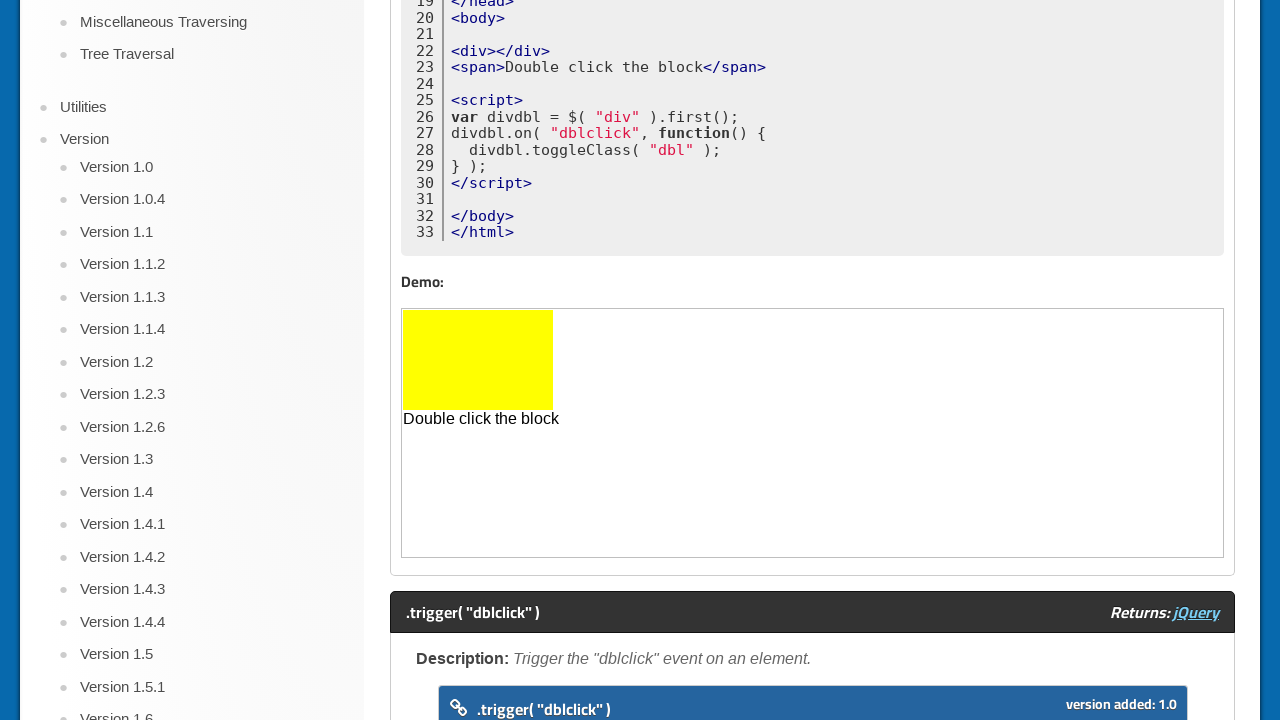

Waited 1 second between double-clicks
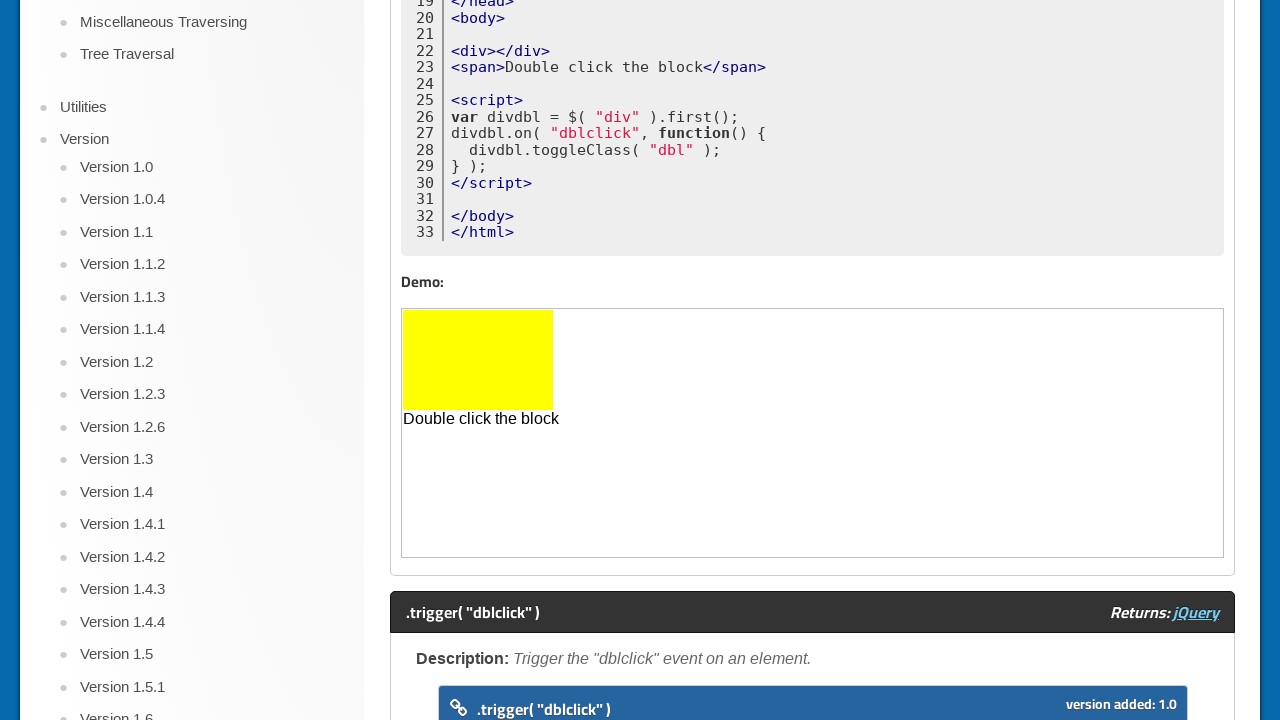

Performed second double-click on the div element at (478, 360) on iframe >> nth=0 >> internal:control=enter-frame >> xpath=/html/body/div
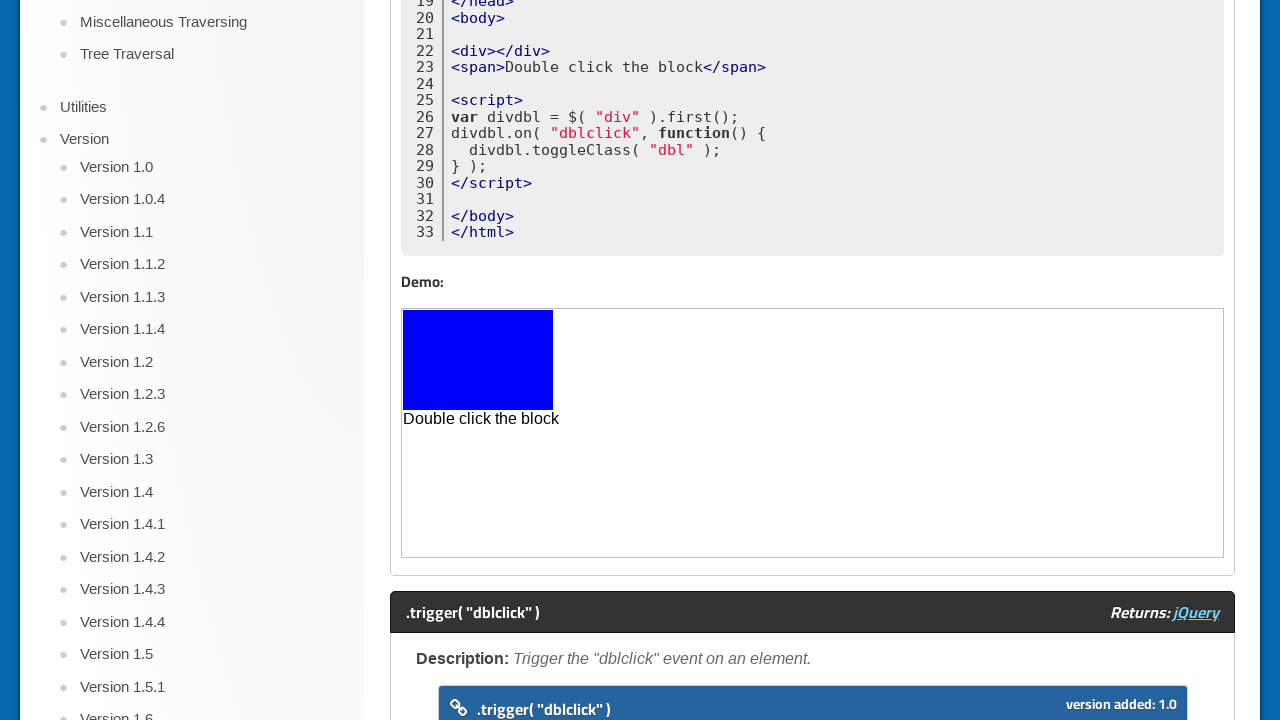

Waited 1 second between double-clicks
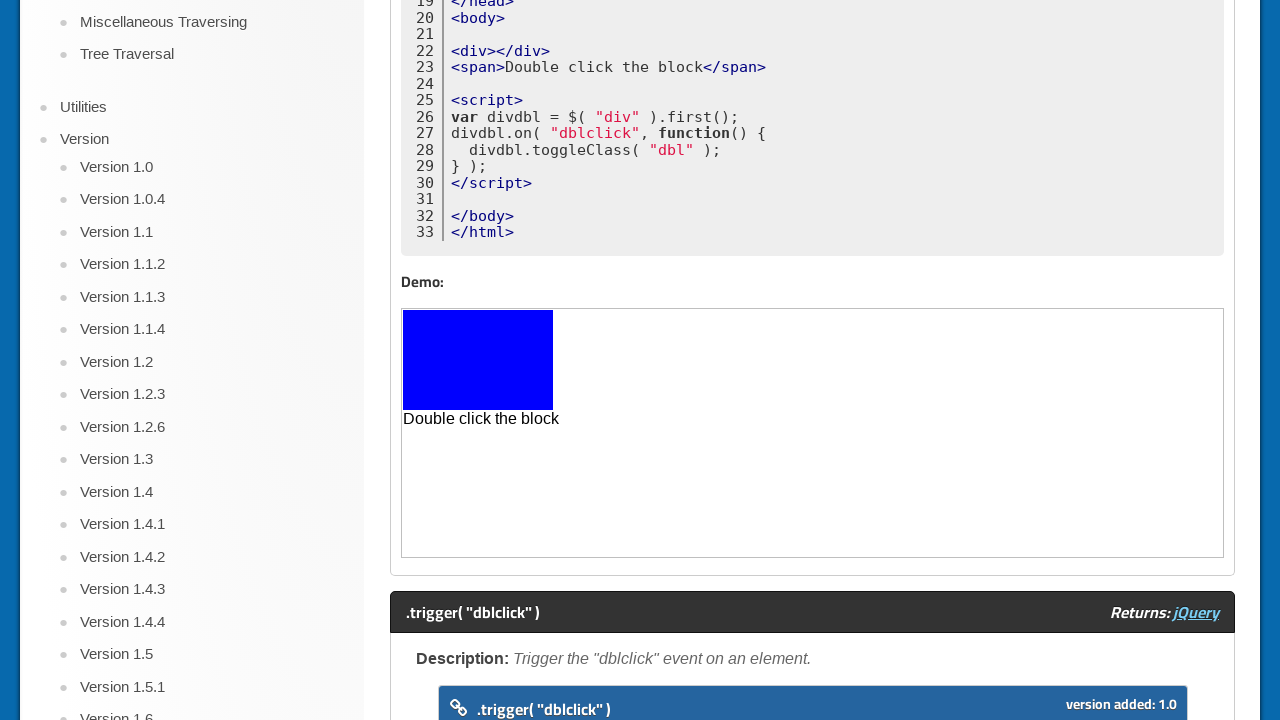

Performed third double-click on the div element at (478, 360) on iframe >> nth=0 >> internal:control=enter-frame >> xpath=/html/body/div
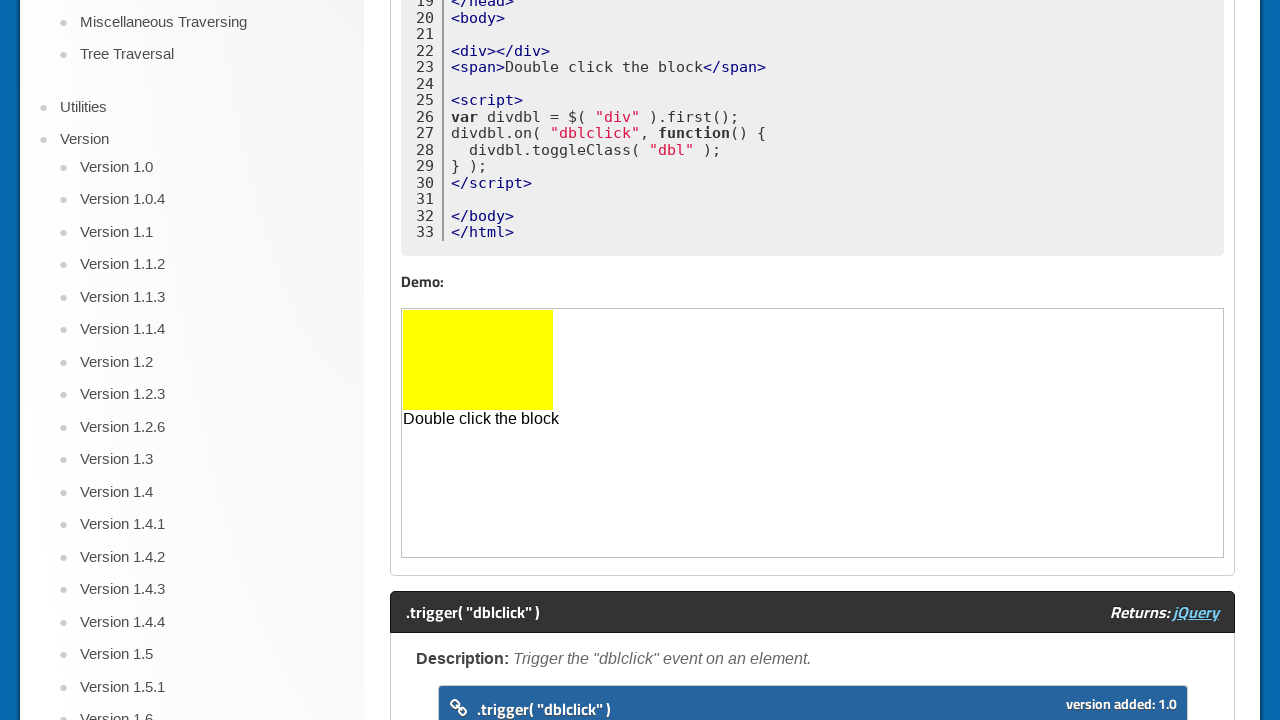

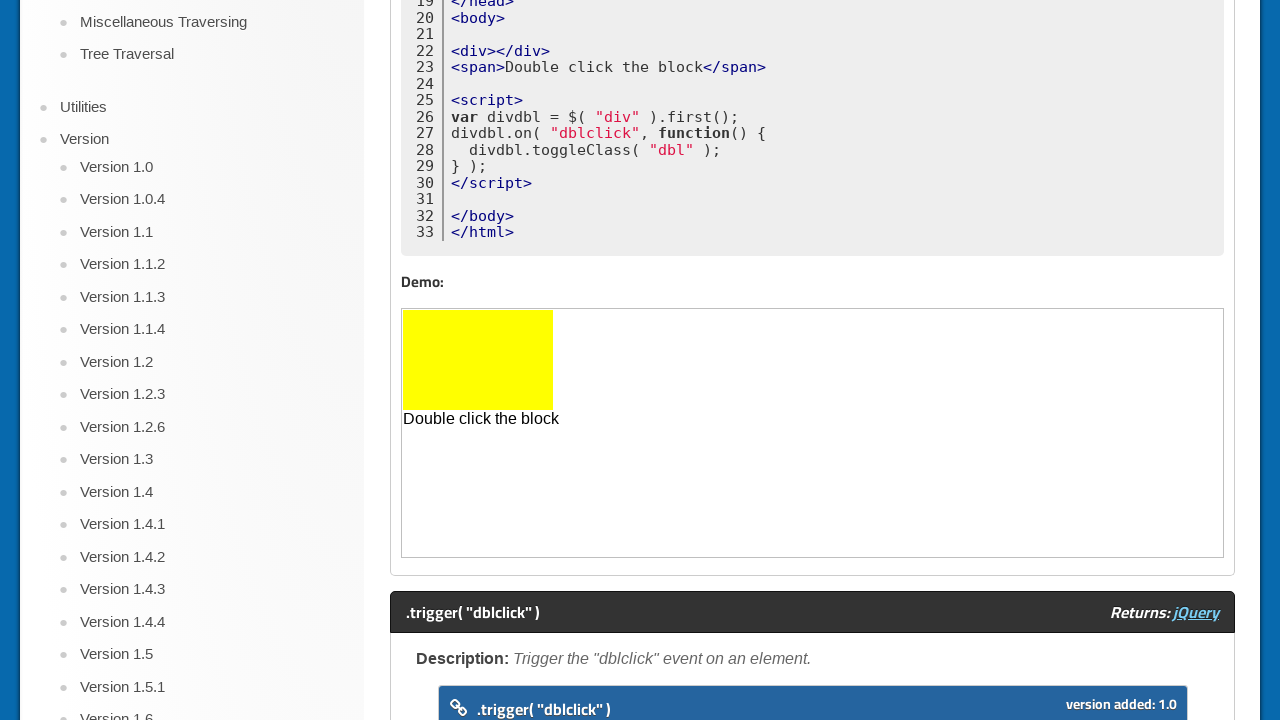